Tests successful submission of the contact form by filling in all mandatory fields with valid data and verifying the success message.

Starting URL: http://jupiter.cloud.planittesting.com

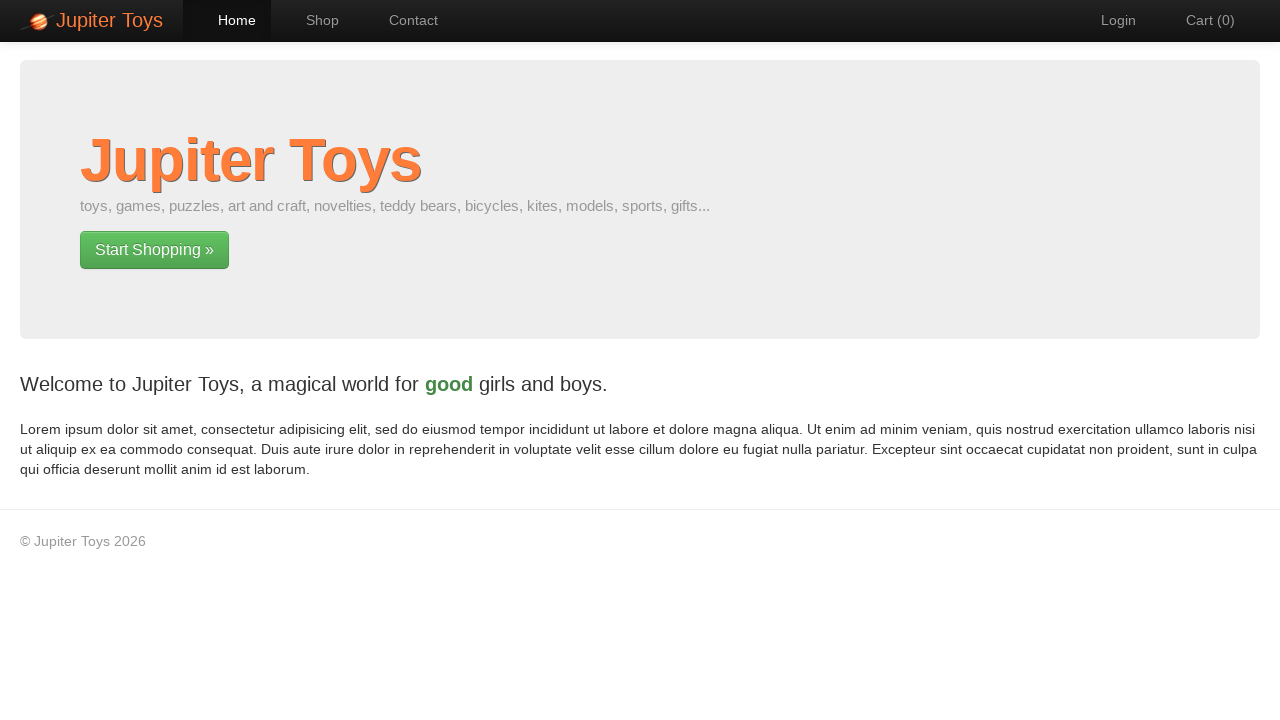

Clicked Contact link to navigate to contact page at (404, 20) on text=Contact
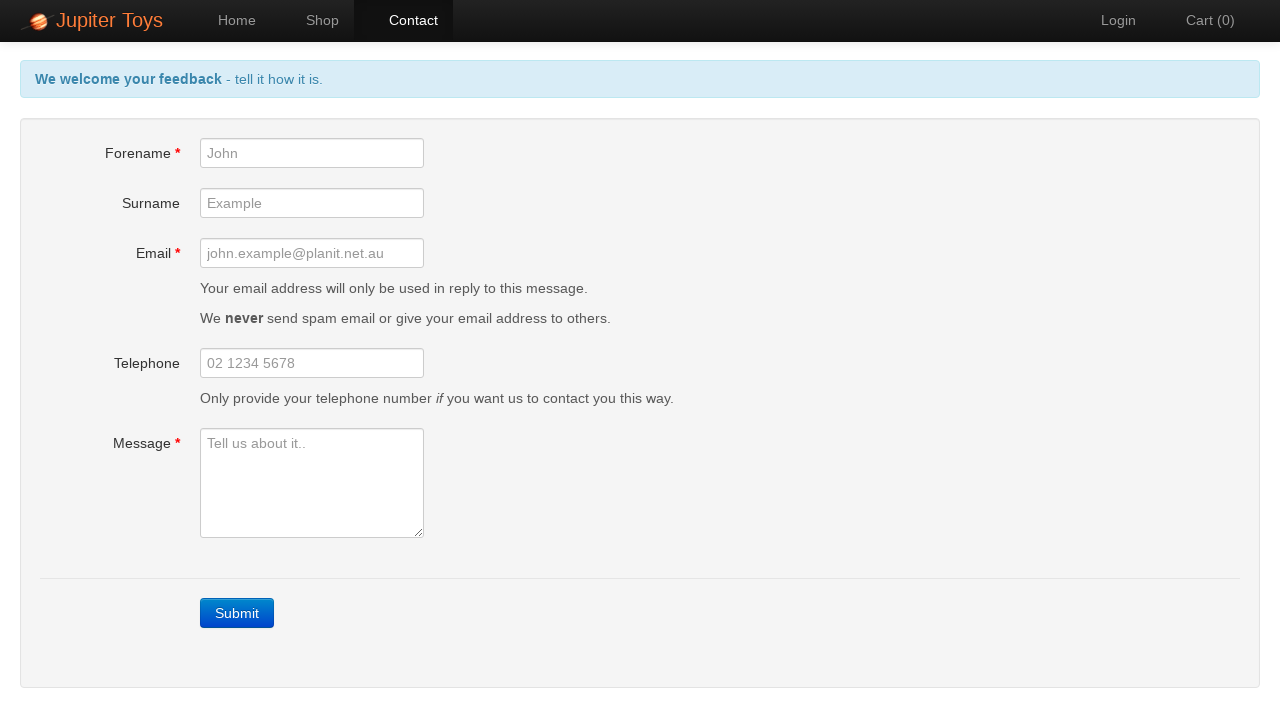

Waited 2 seconds for contact page to load
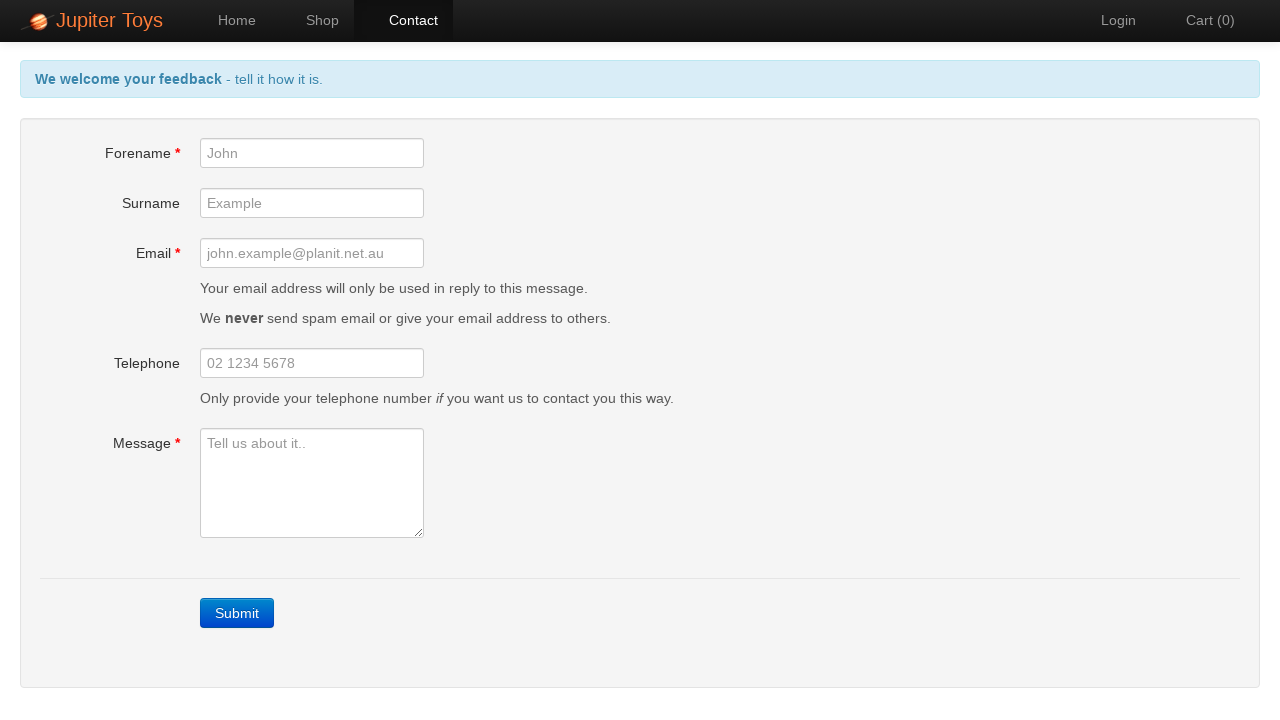

Filled forename field with 'Marcus' on #forename
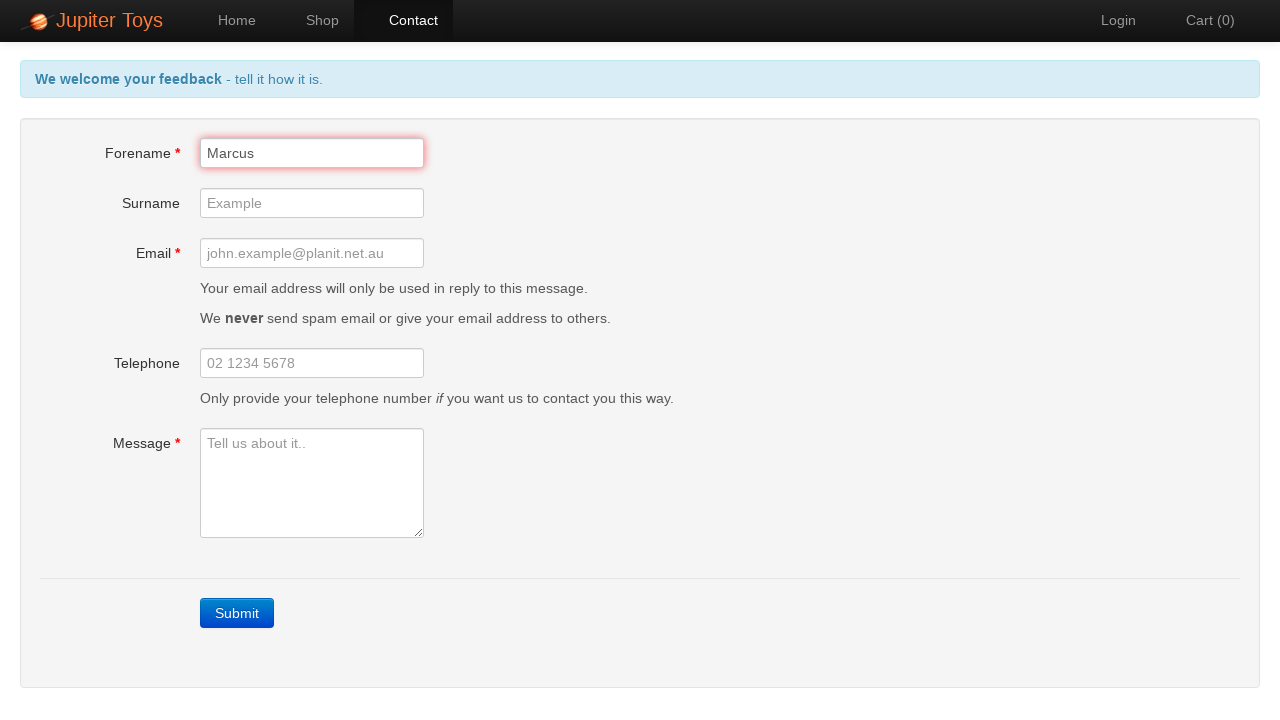

Filled email field with 'marcus.test@gmail.com' on #email
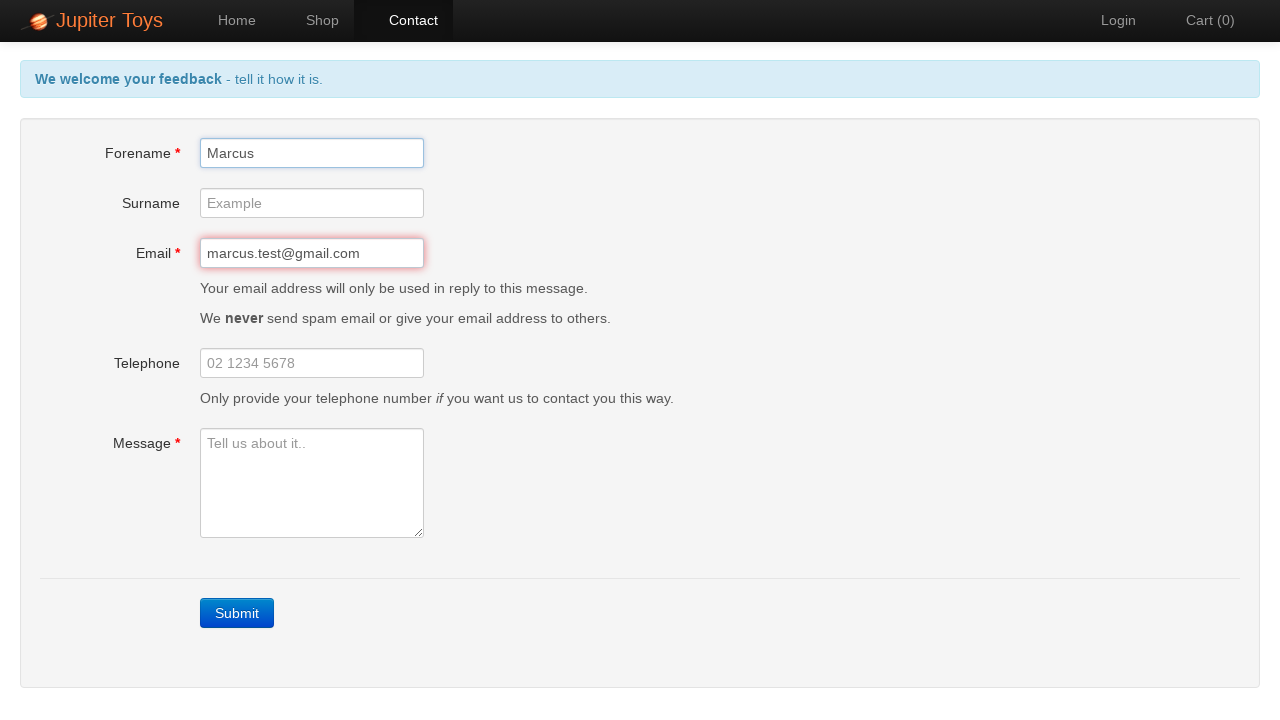

Filled message field with 'The site looks cool, user friendly' on #message
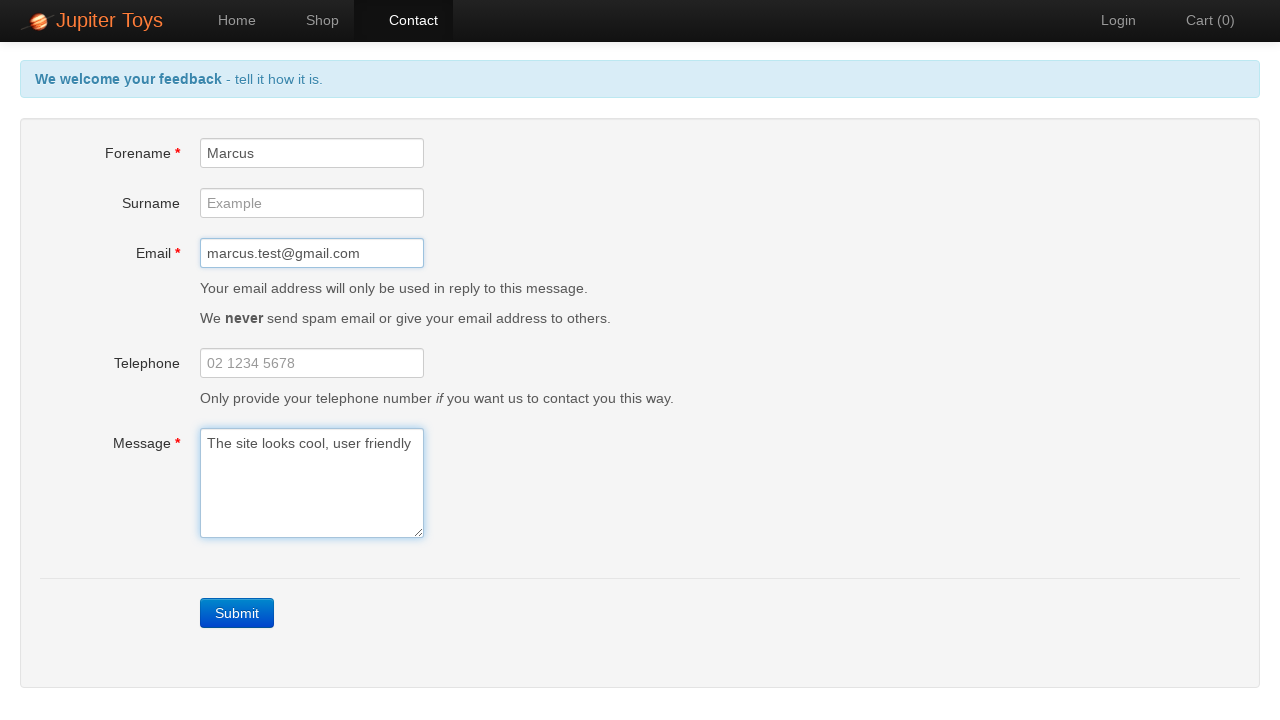

Clicked Submit button to submit the contact form at (237, 613) on text=Submit
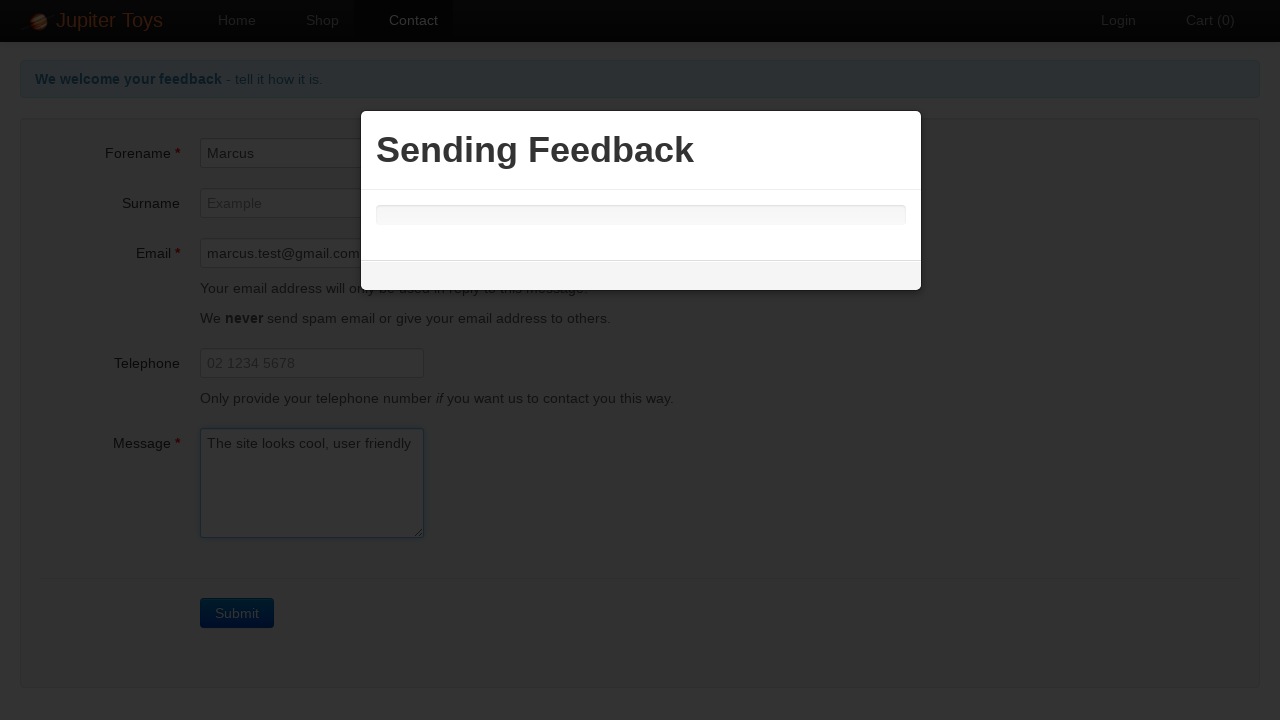

Waited 12 seconds for form submission to process
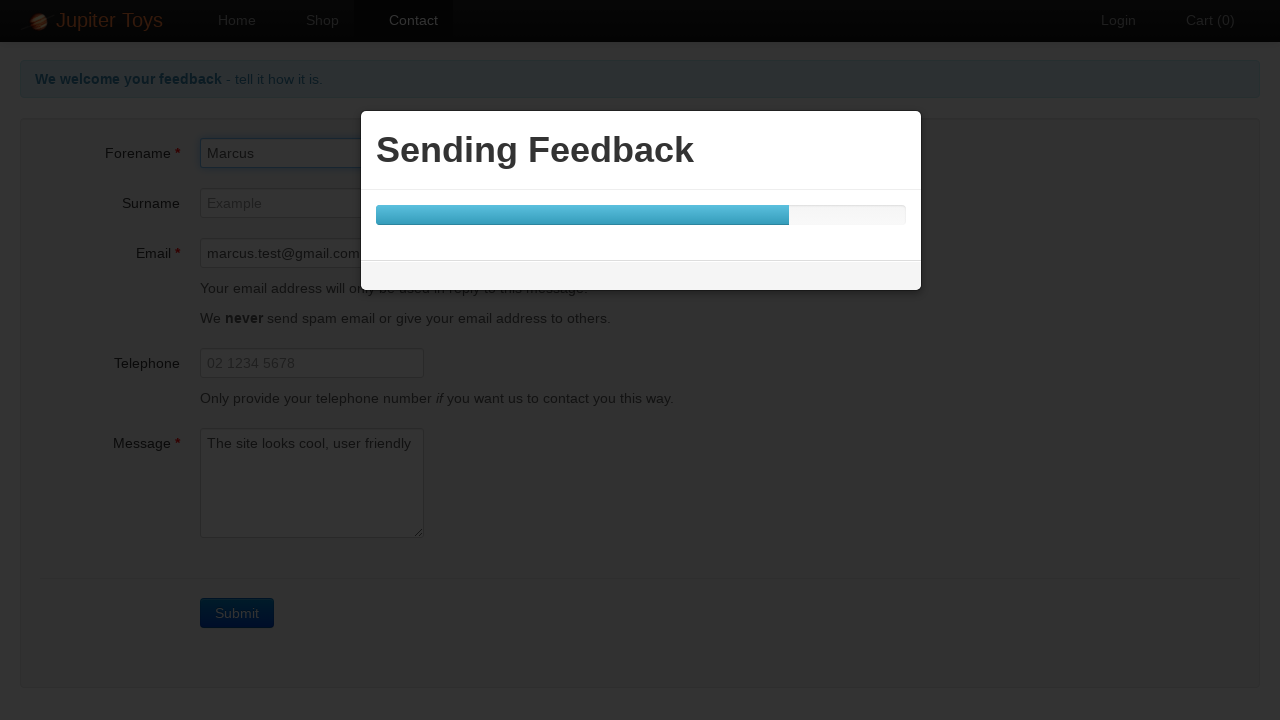

Success message containing 'Thanks' is displayed on the page
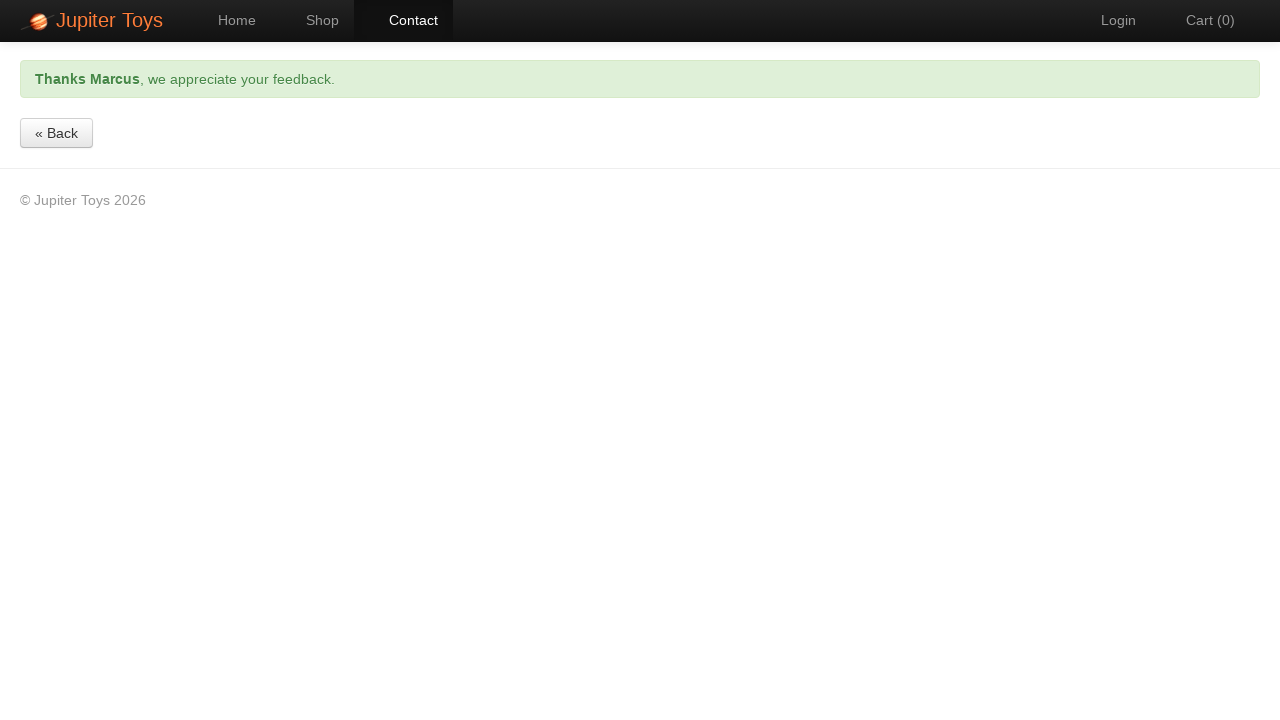

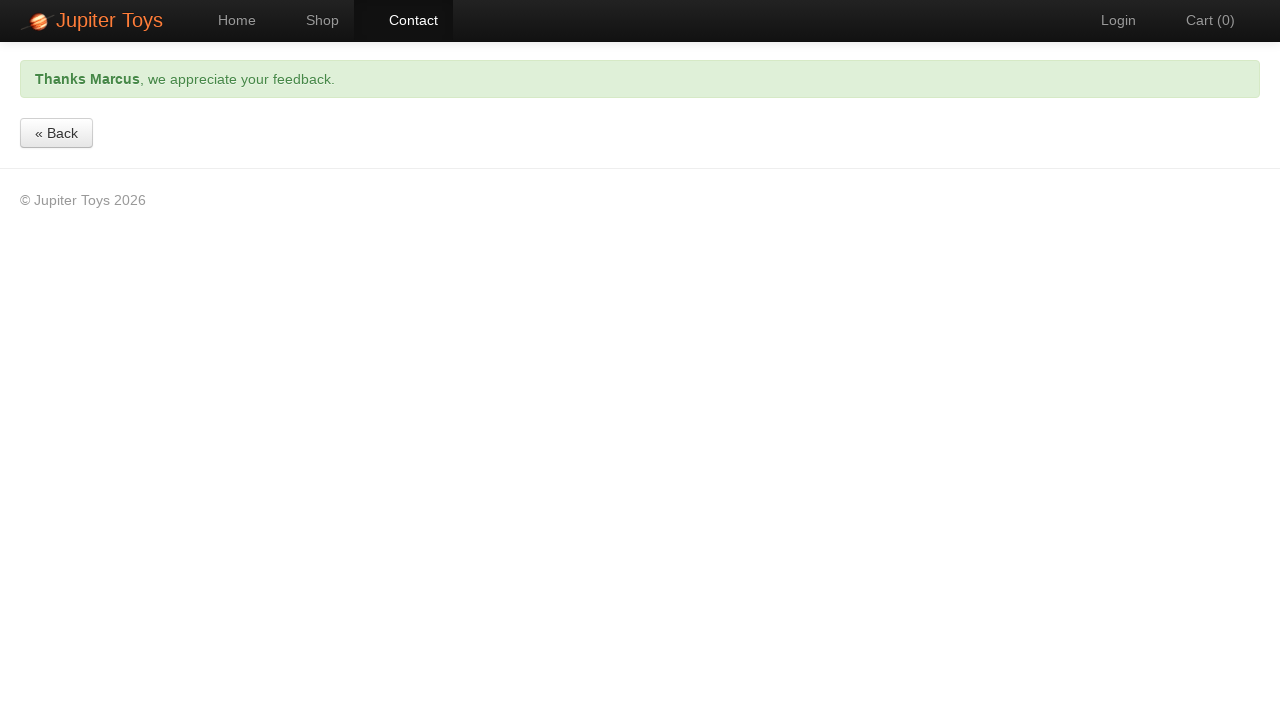